Tests JavaScript alert handling by clicking a button to trigger an alert, accepting it, and verifying the result message

Starting URL: https://the-internet.herokuapp.com/javascript_alerts

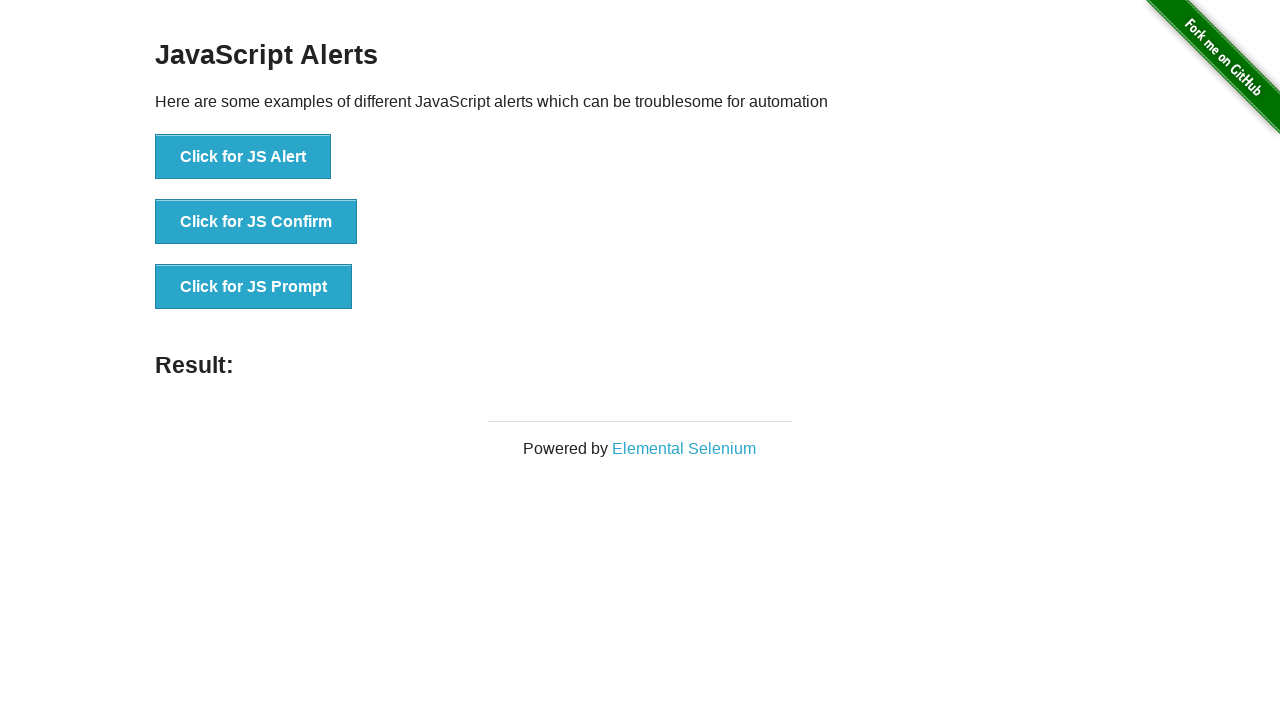

Clicked button to trigger JavaScript alert at (243, 157) on xpath=//button[@onclick='jsAlert()']
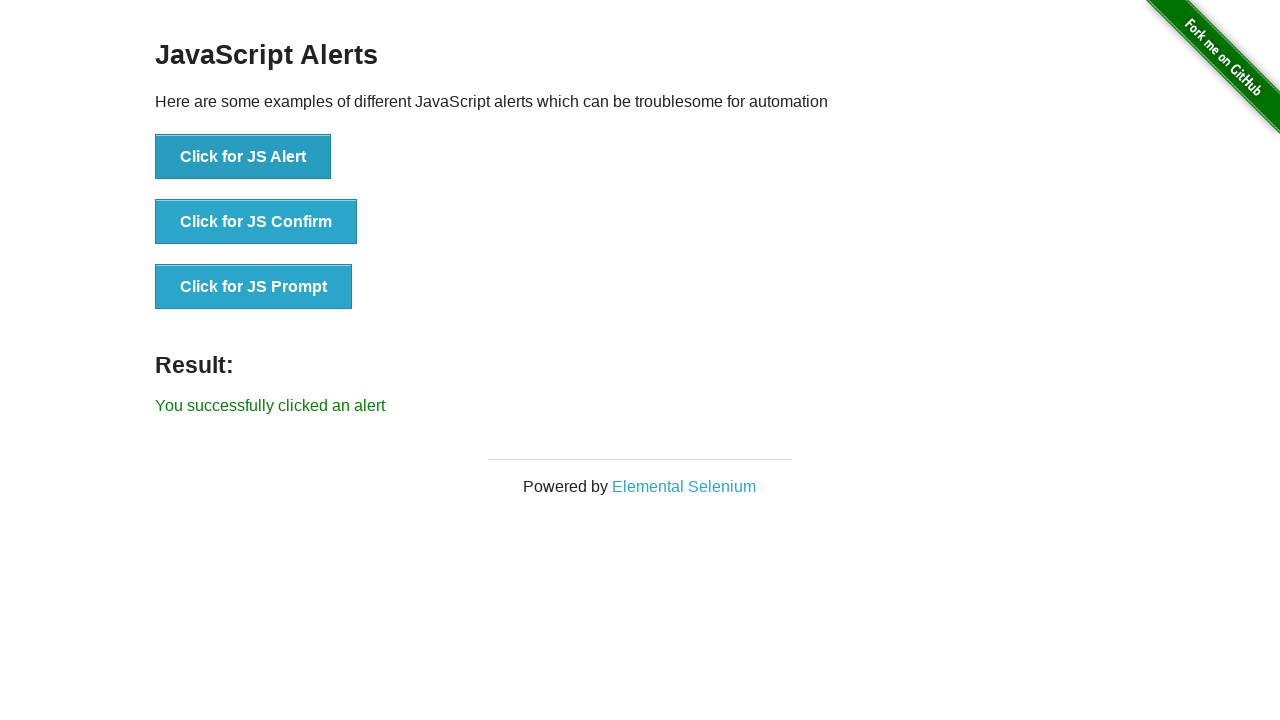

Set up dialog handler to accept alert
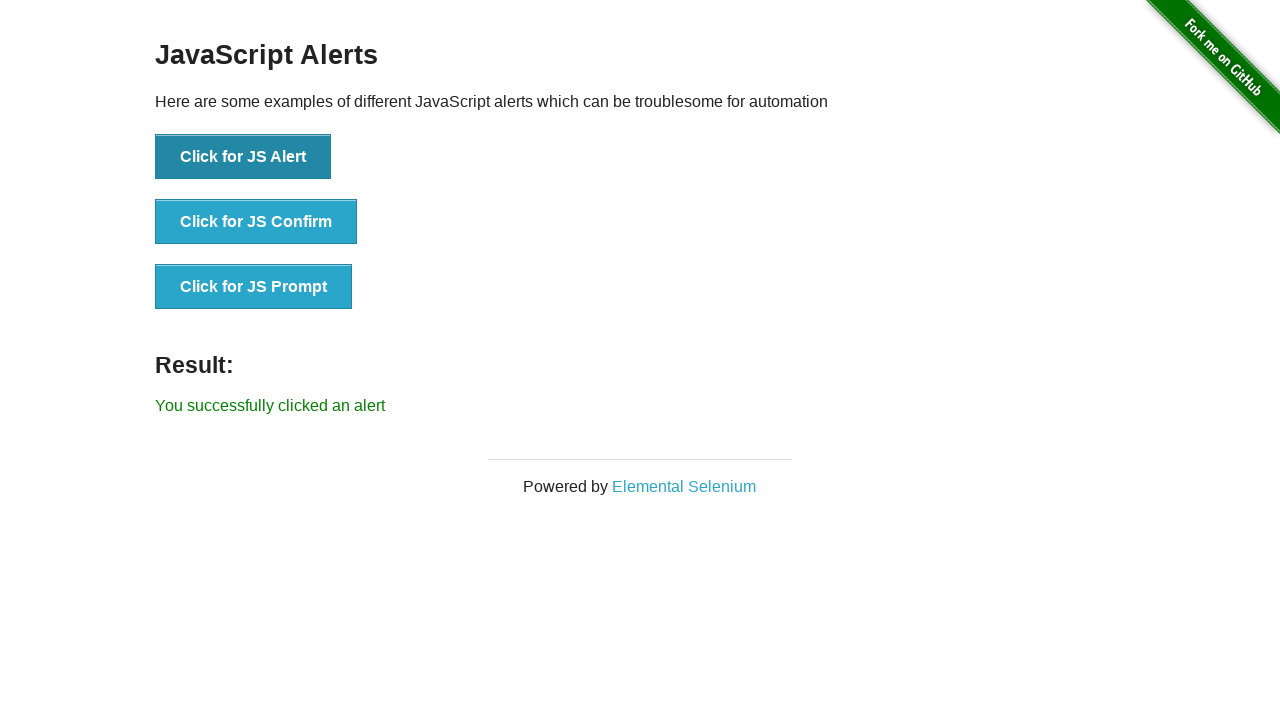

Retrieved result message text content
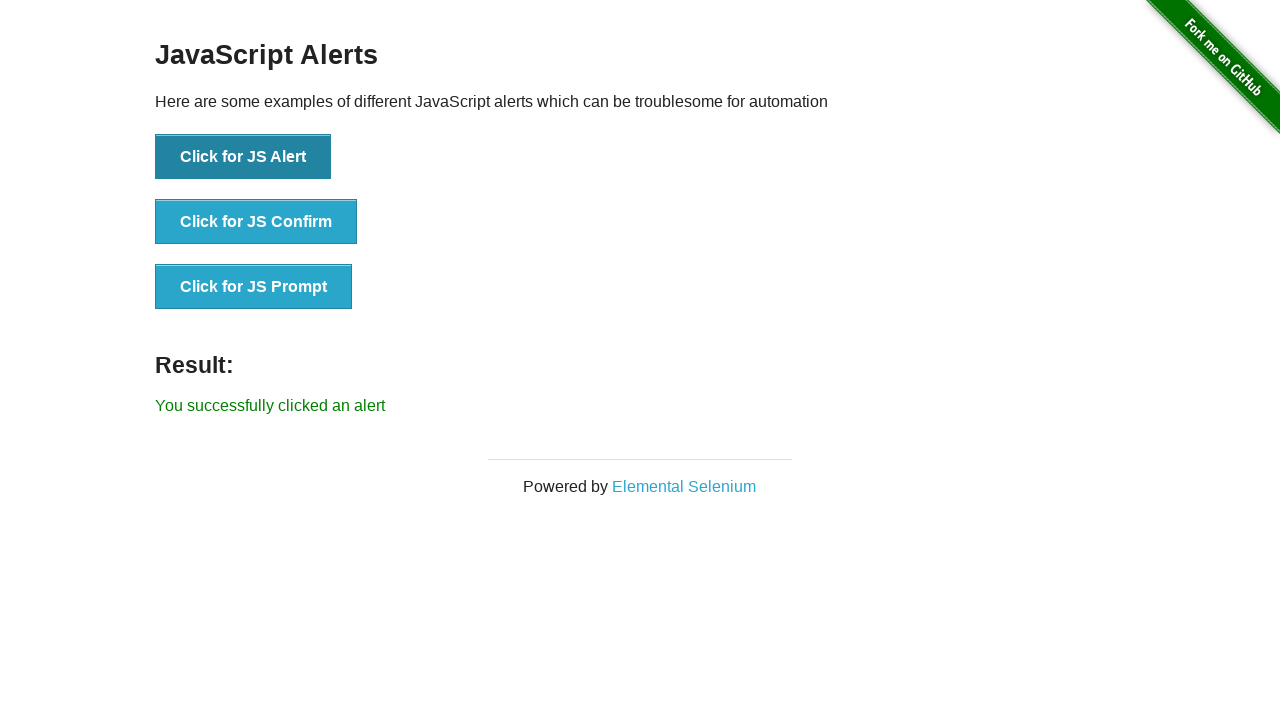

Verified result message is 'You successfully clicked an alert'
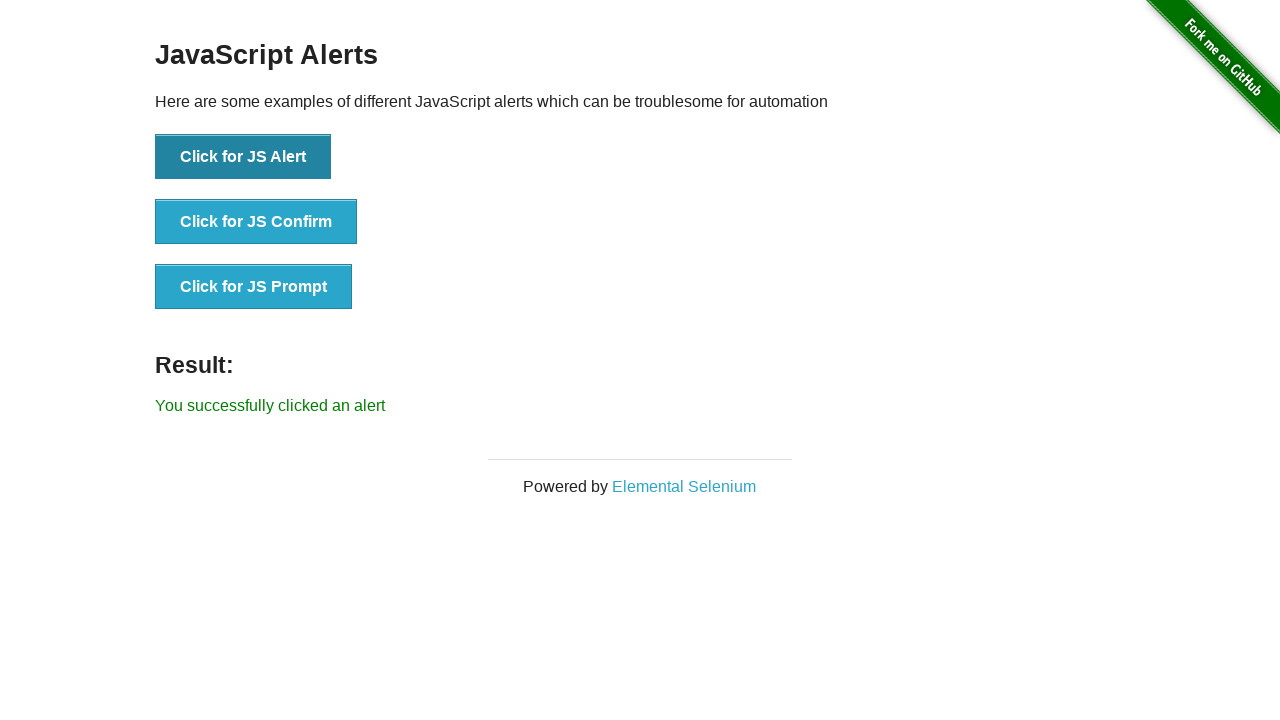

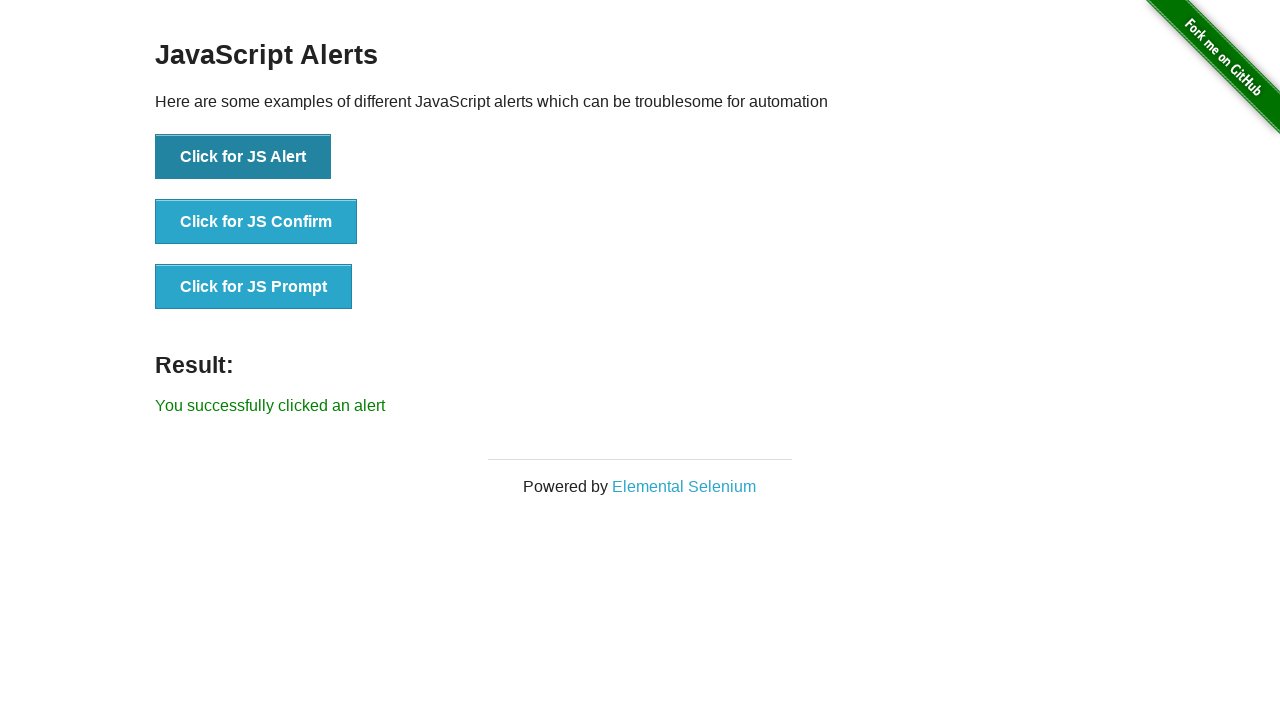